Tests Semantic UI multiple selection dropdown for skills by selecting multiple skill options

Starting URL: https://semantic-ui.com/modules/dropdown.html

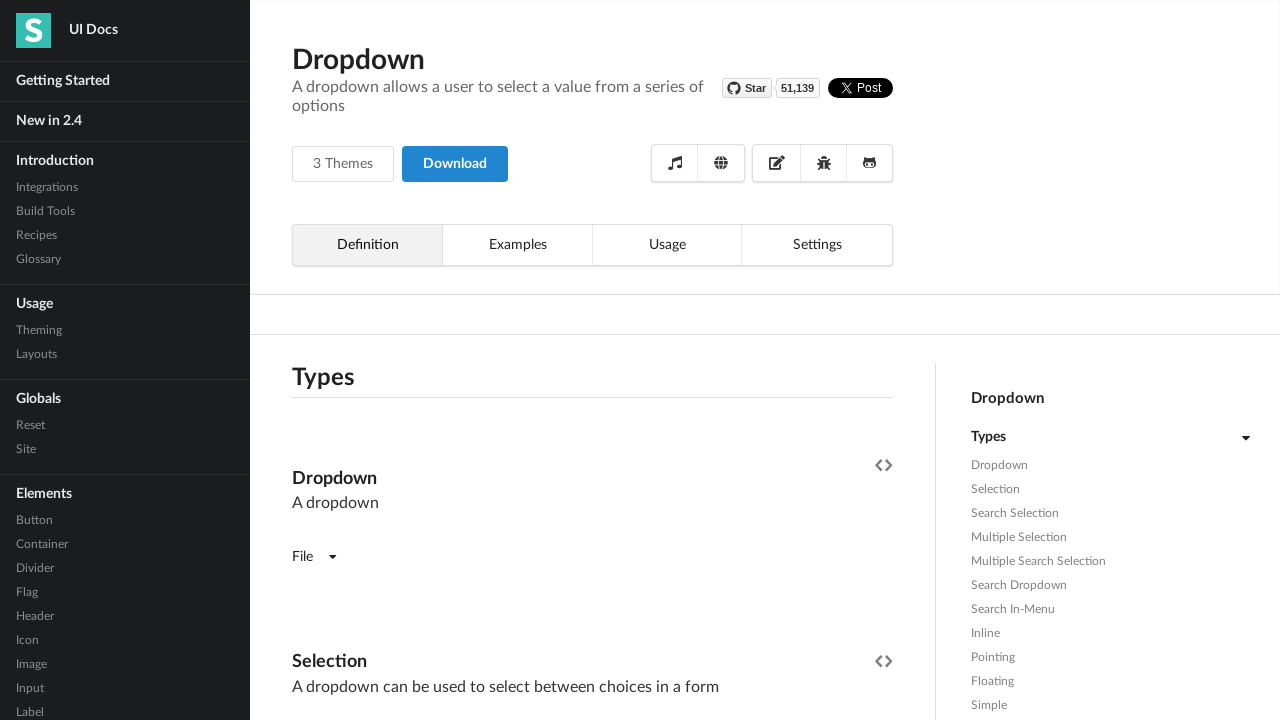

Navigated to Semantic UI dropdown module page
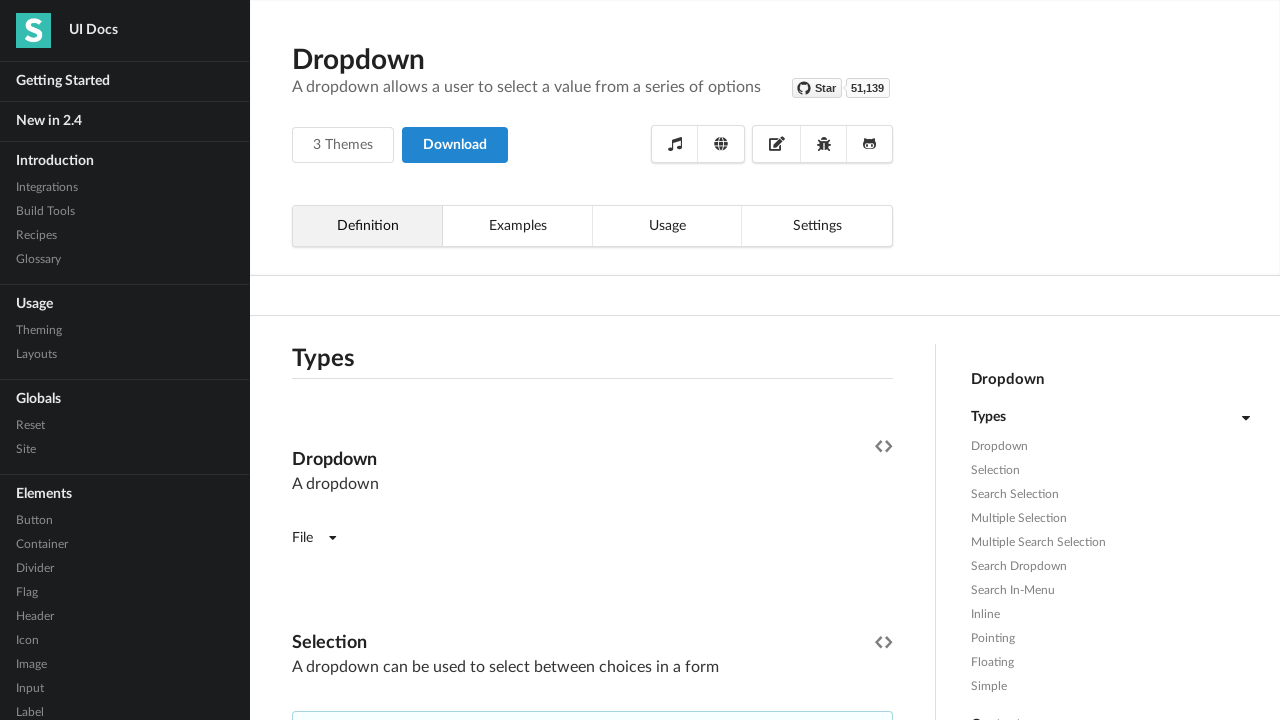

Clicked on Skills dropdown in Multiple Selection section at (592, 361) on xpath=//div[text()='Skills']/preceding::h4[text()='Multiple Selection']/followin
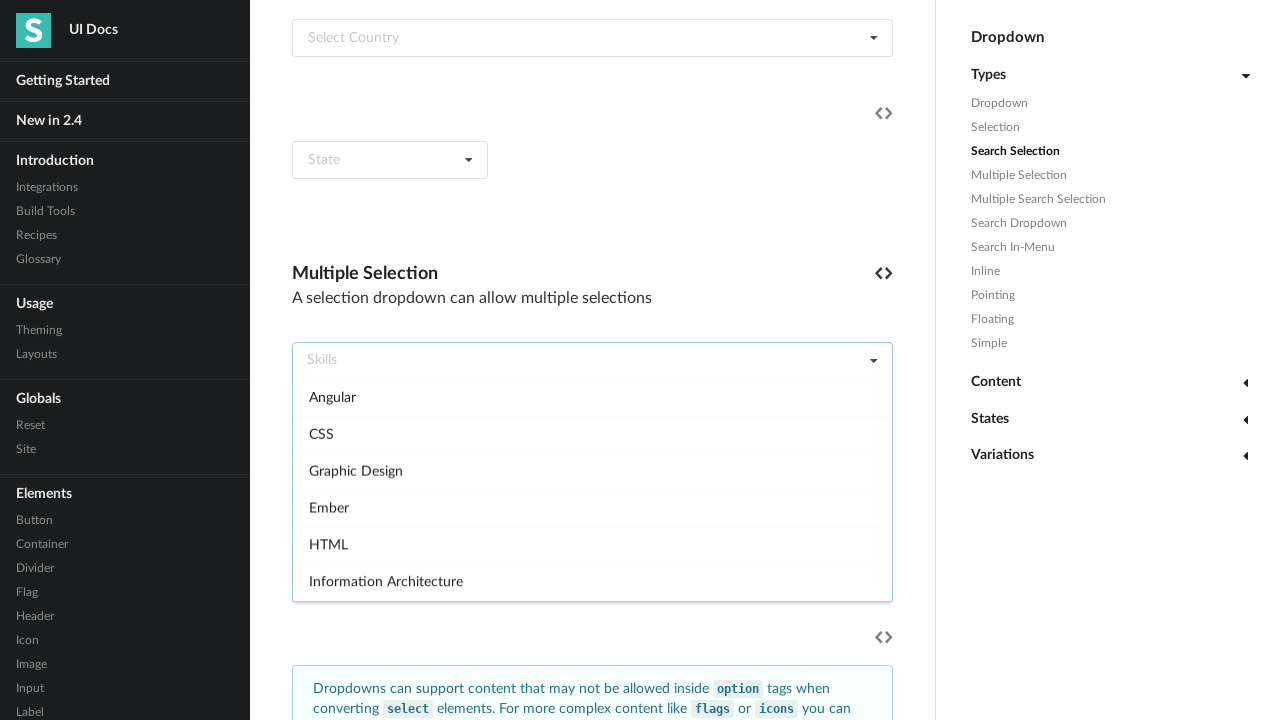

Selected 'Kitchen Repair' from dropdown options at (592, 490) on xpath=//div[@class='menu transition visible']/div[text()='Kitchen Repair']
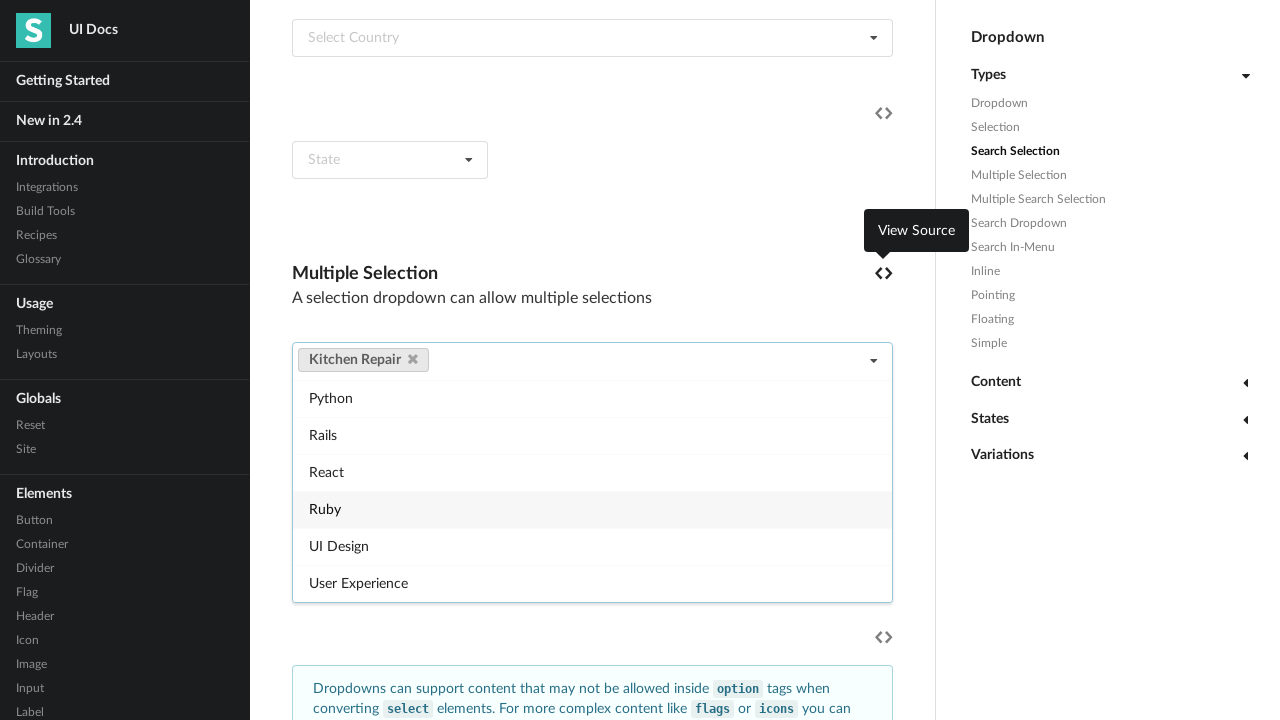

Selected 'Ruby' from dropdown options at (592, 509) on xpath=//div[@class='menu transition visible']/div[text()='Ruby']
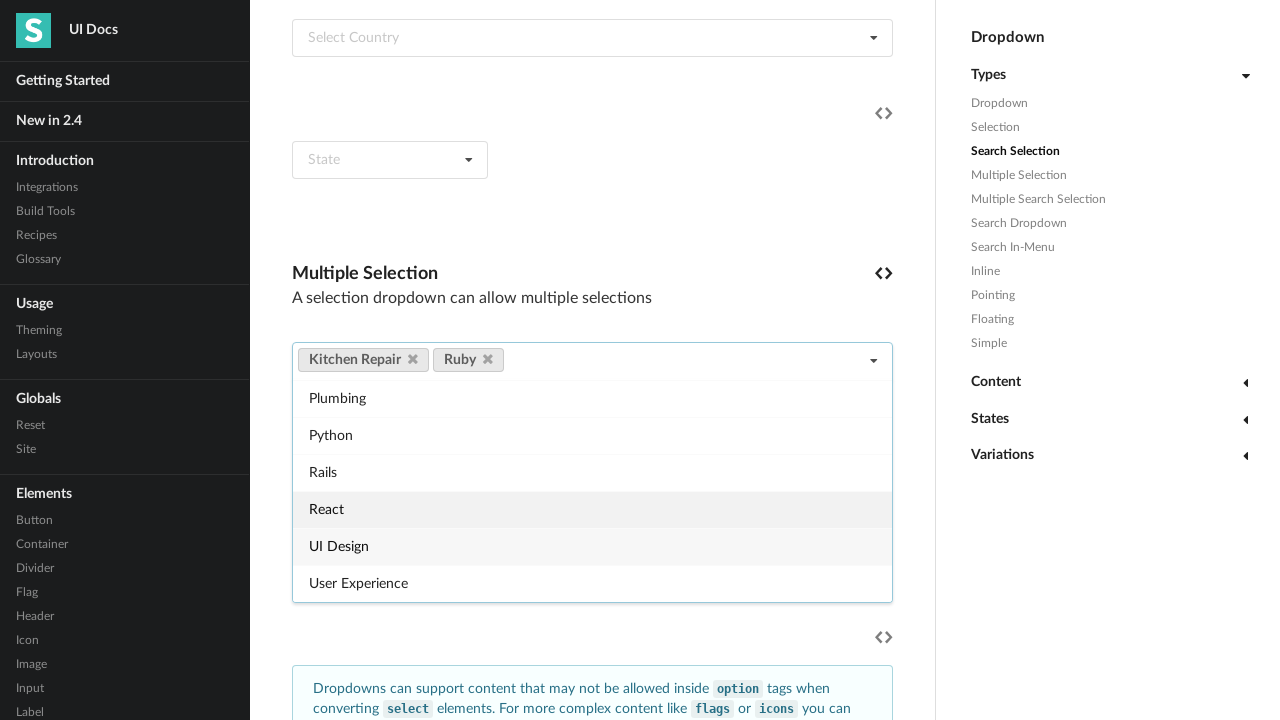

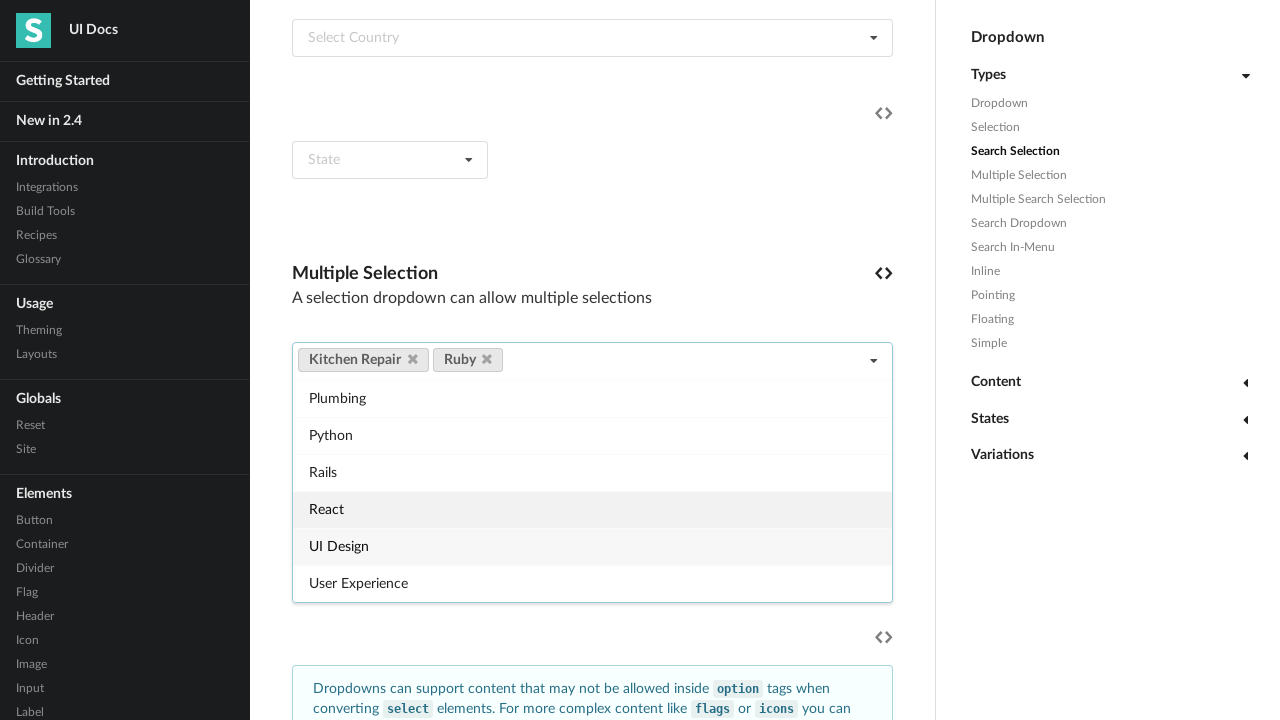